Tests checkbox interaction by ensuring two checkboxes are checked - clicking them if they are not already selected

Starting URL: https://omayo.blogspot.com

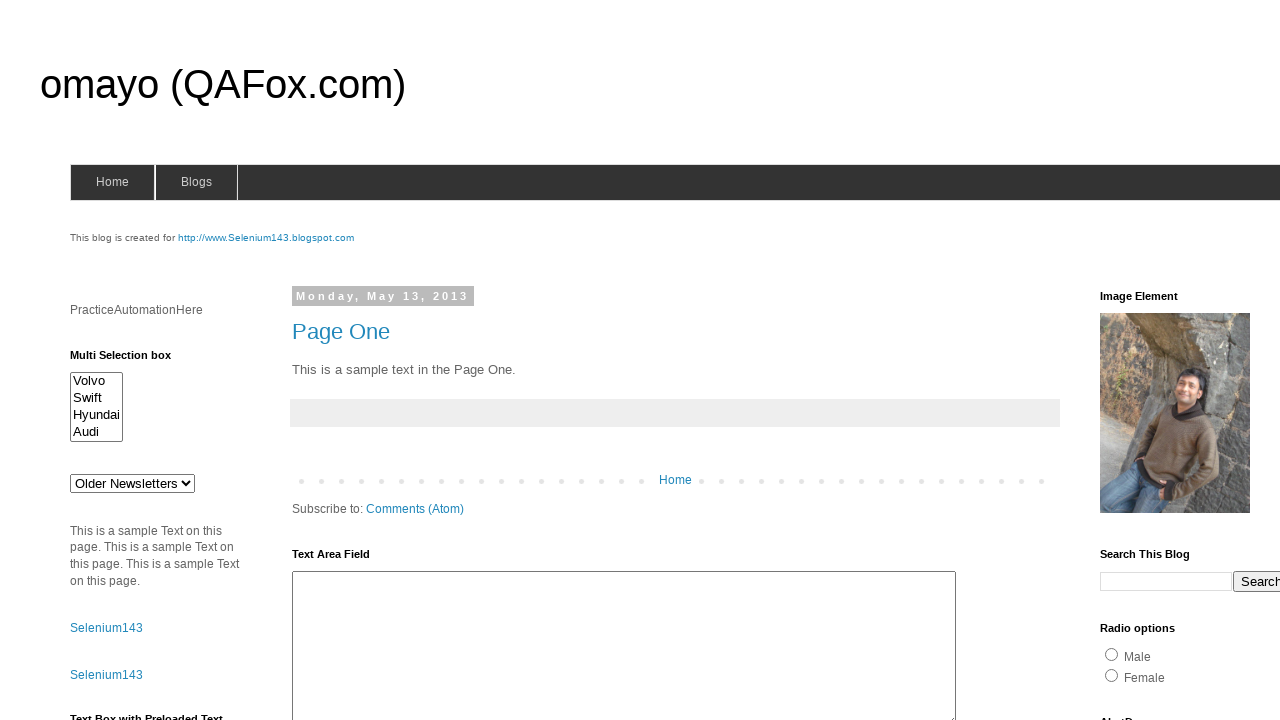

Navigated to https://omayo.blogspot.com
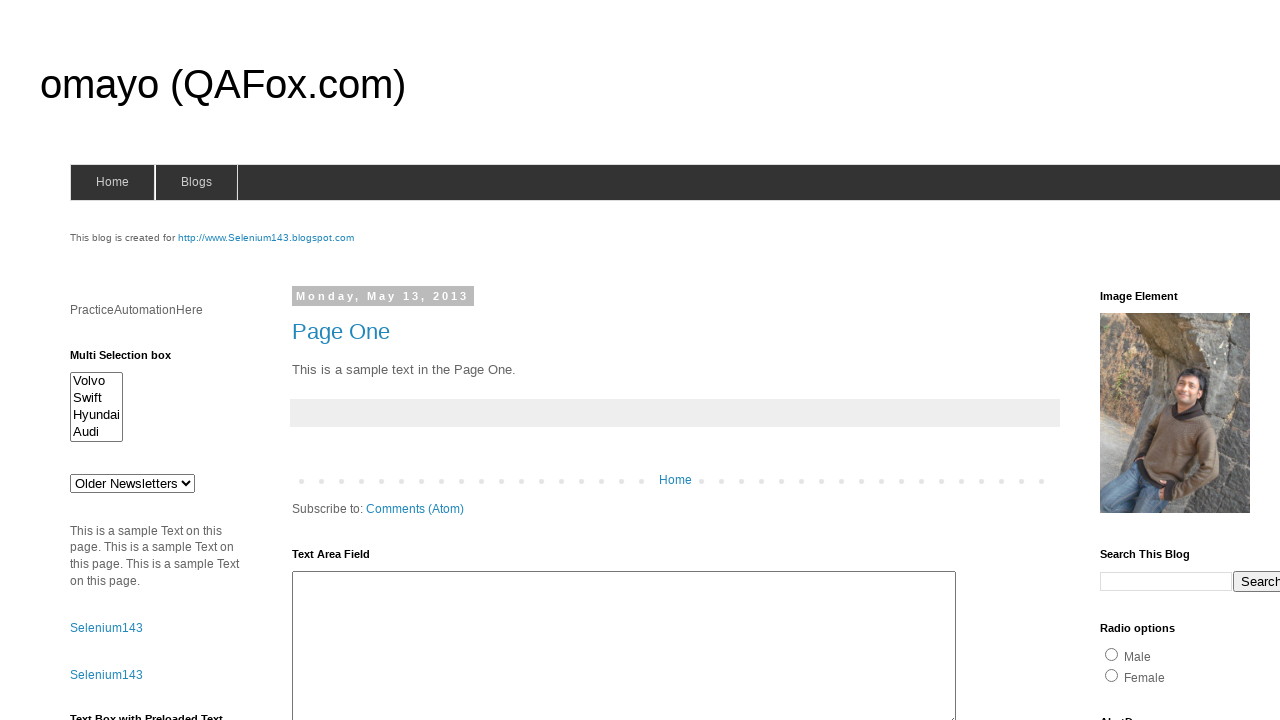

Located checkbox1 element
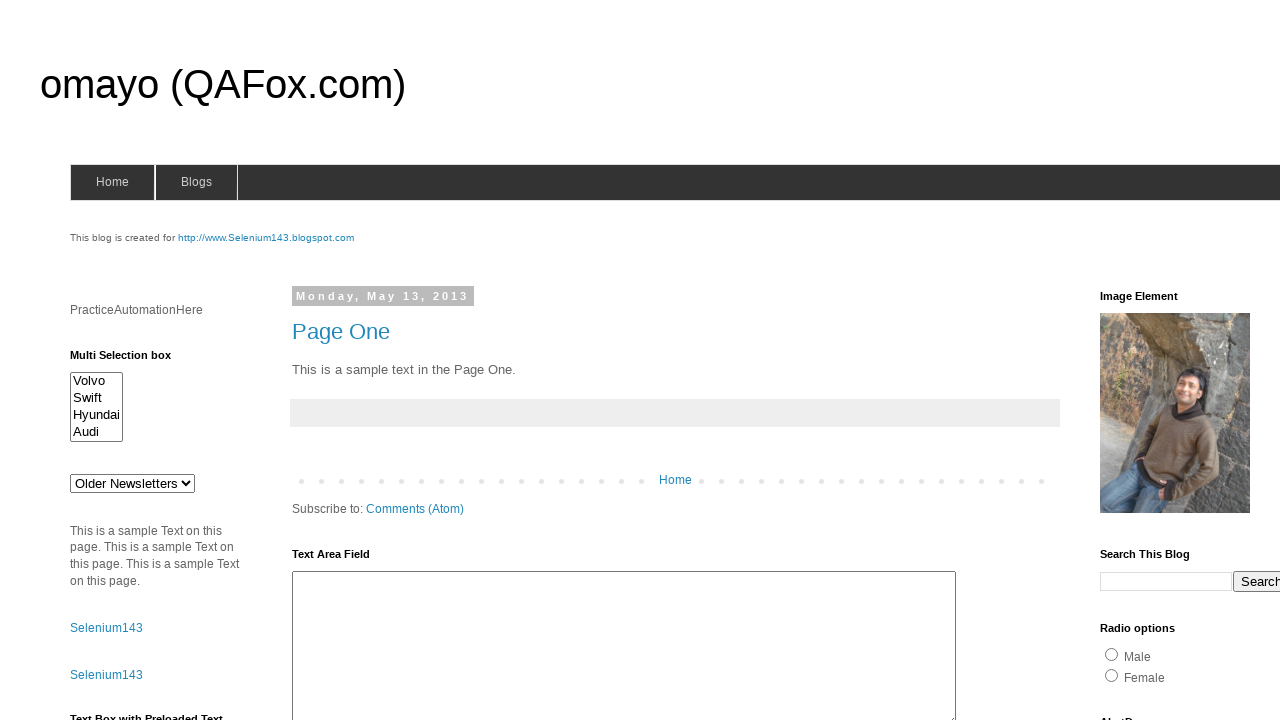

Checkbox1 is already checked
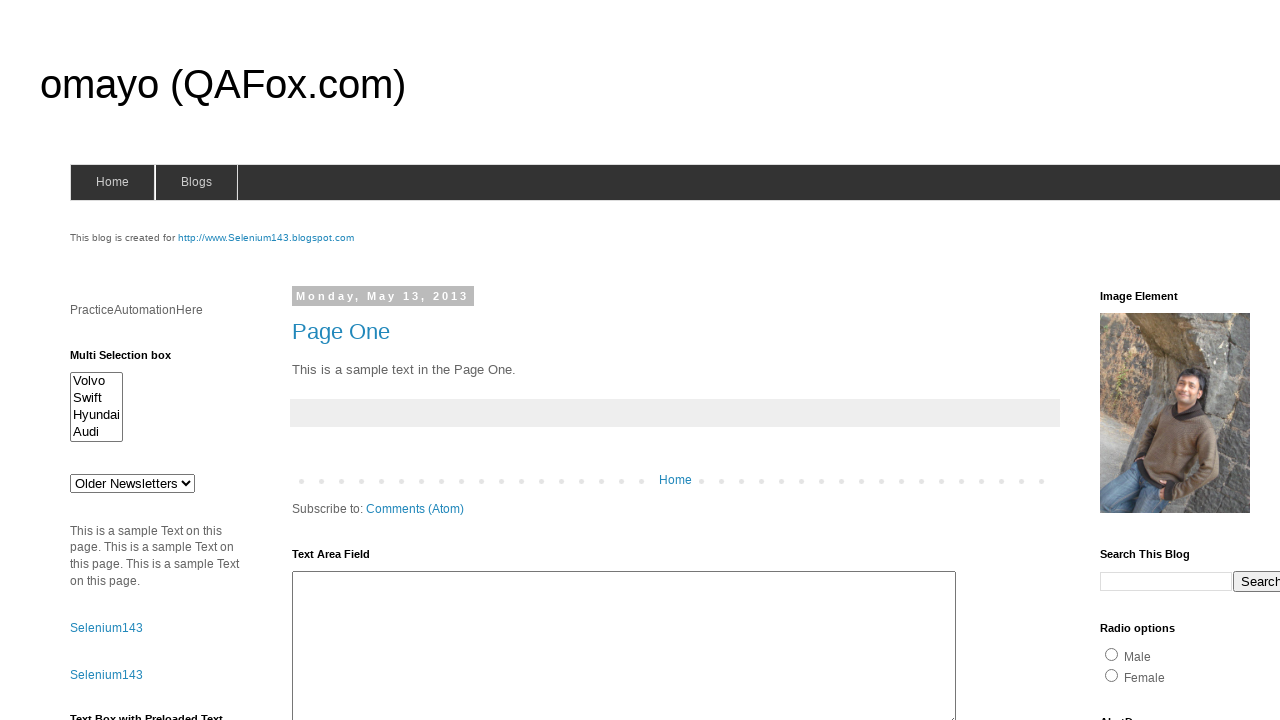

Located checkbox2 element
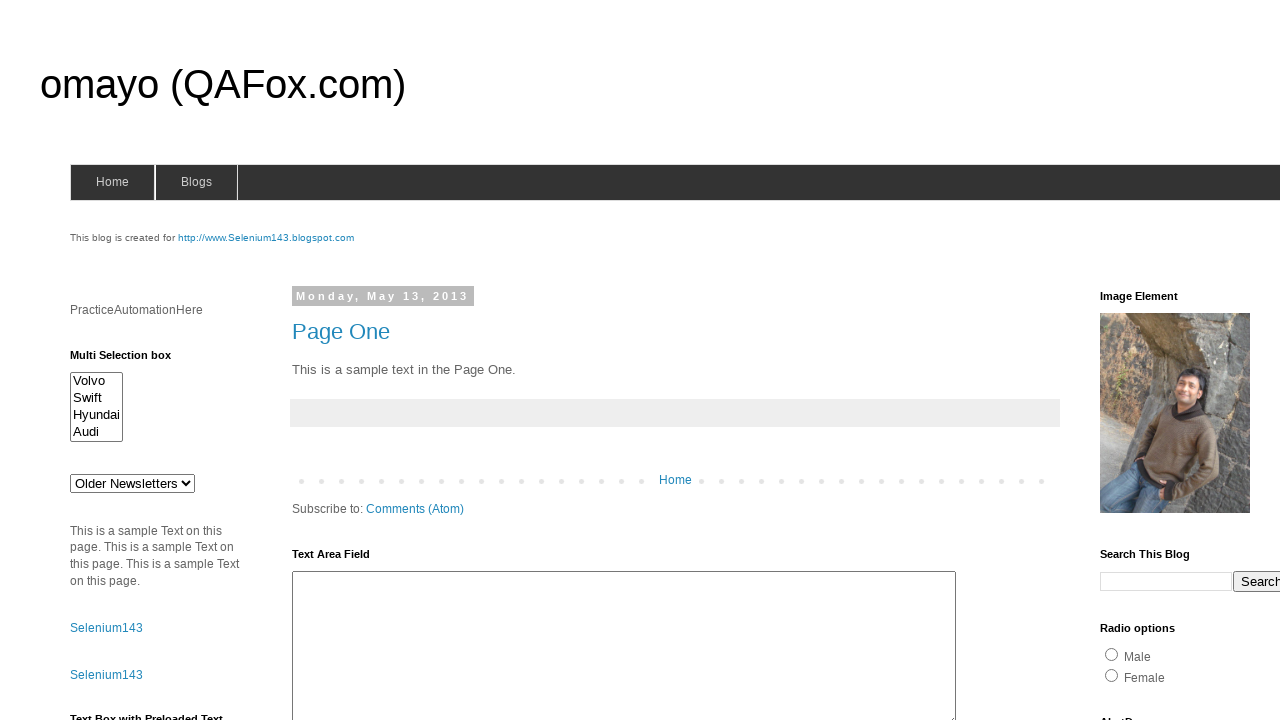

Checkbox2 is not checked, checking status confirmed
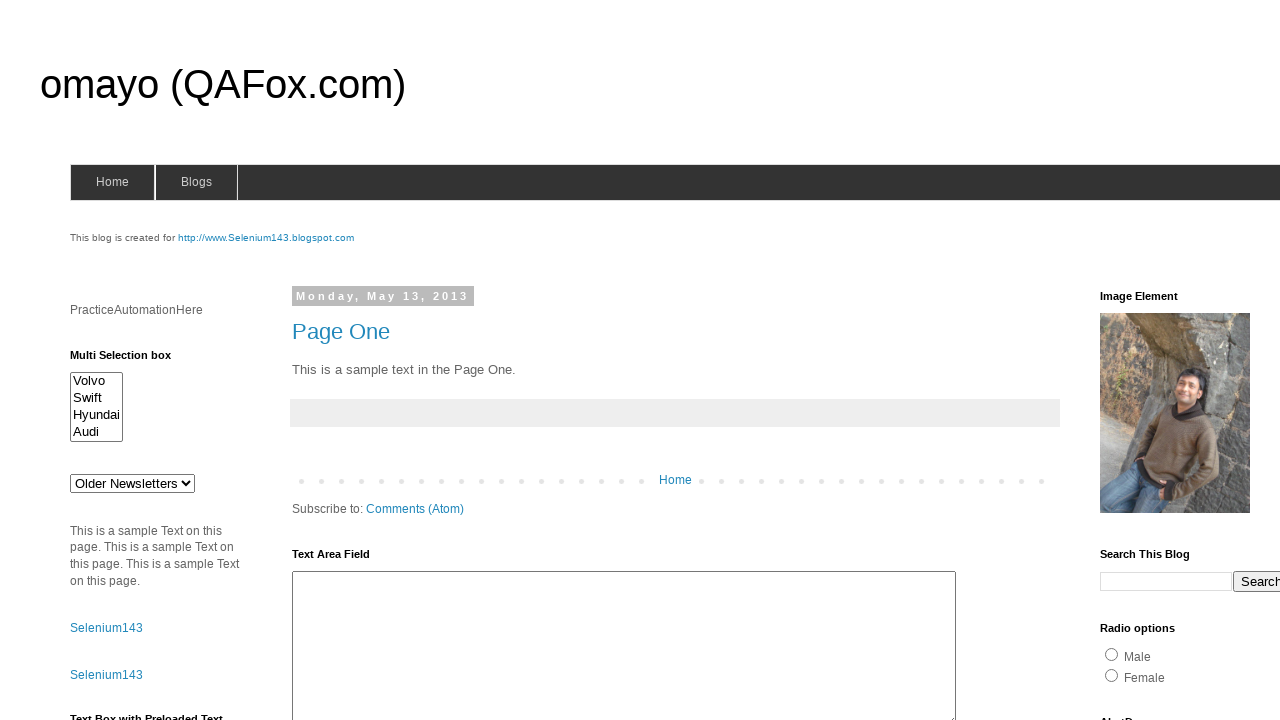

Clicked checkbox2 to select it at (1200, 361) on #checkbox2
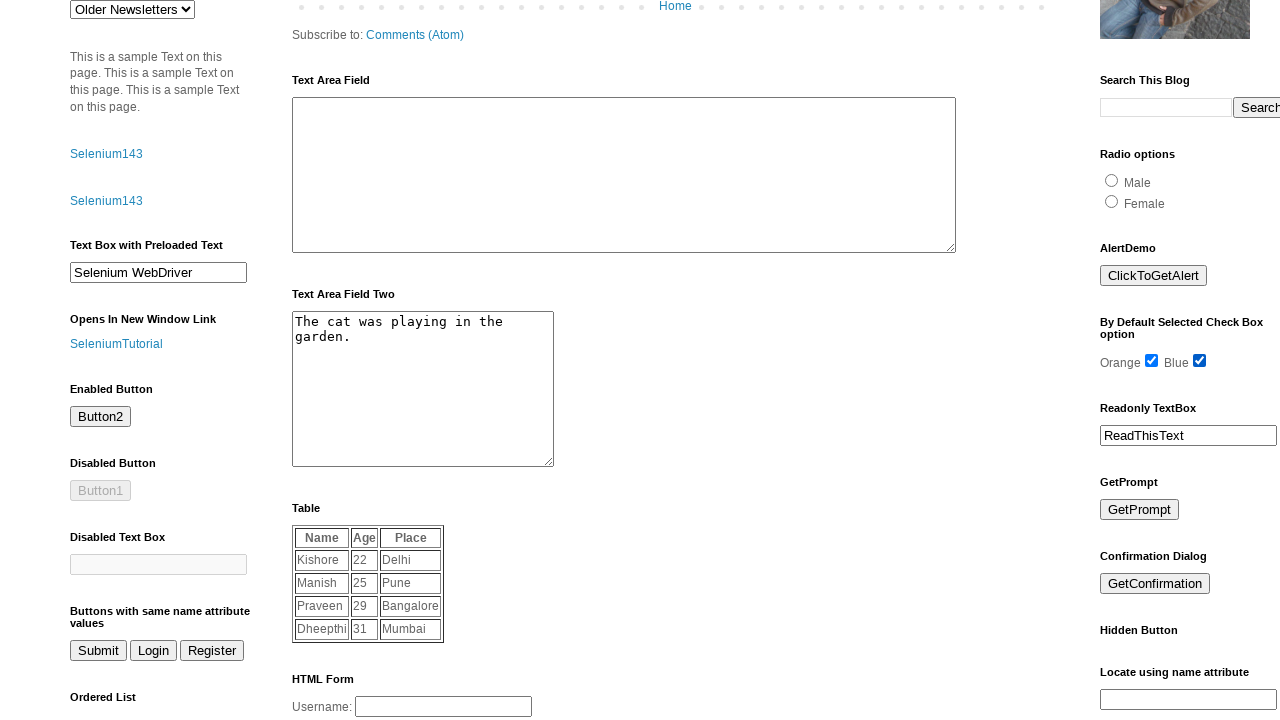

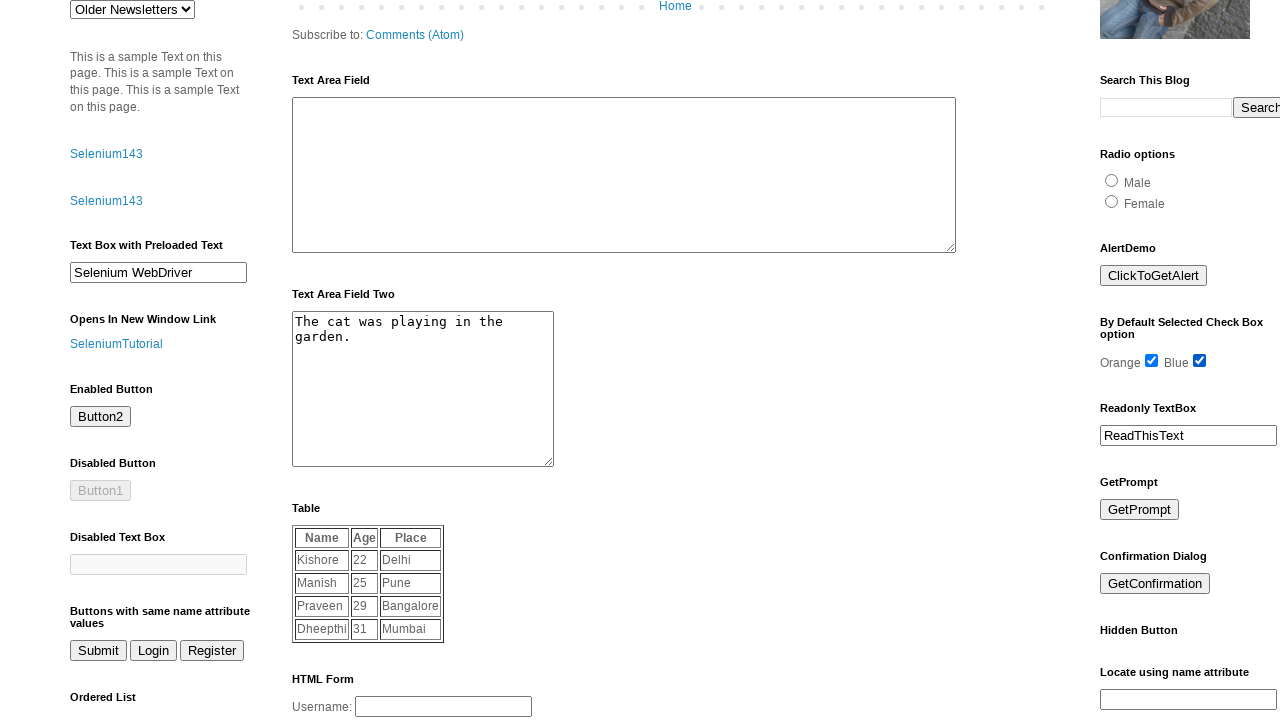